Tests checkbox selection functionality on a practice form by iterating through profession checkboxes and toggling their selection states

Starting URL: https://www.techlistic.com/p/selenium-practice-form.html

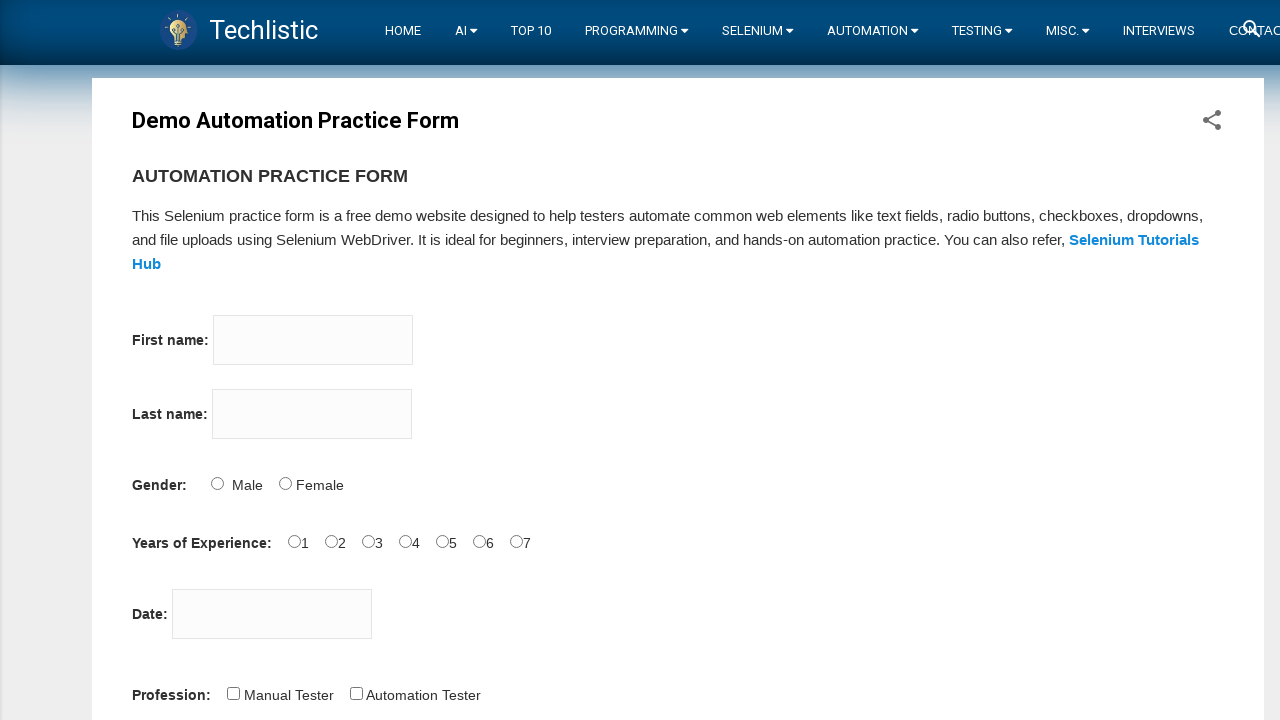

Retrieved all profession checkboxes from the form
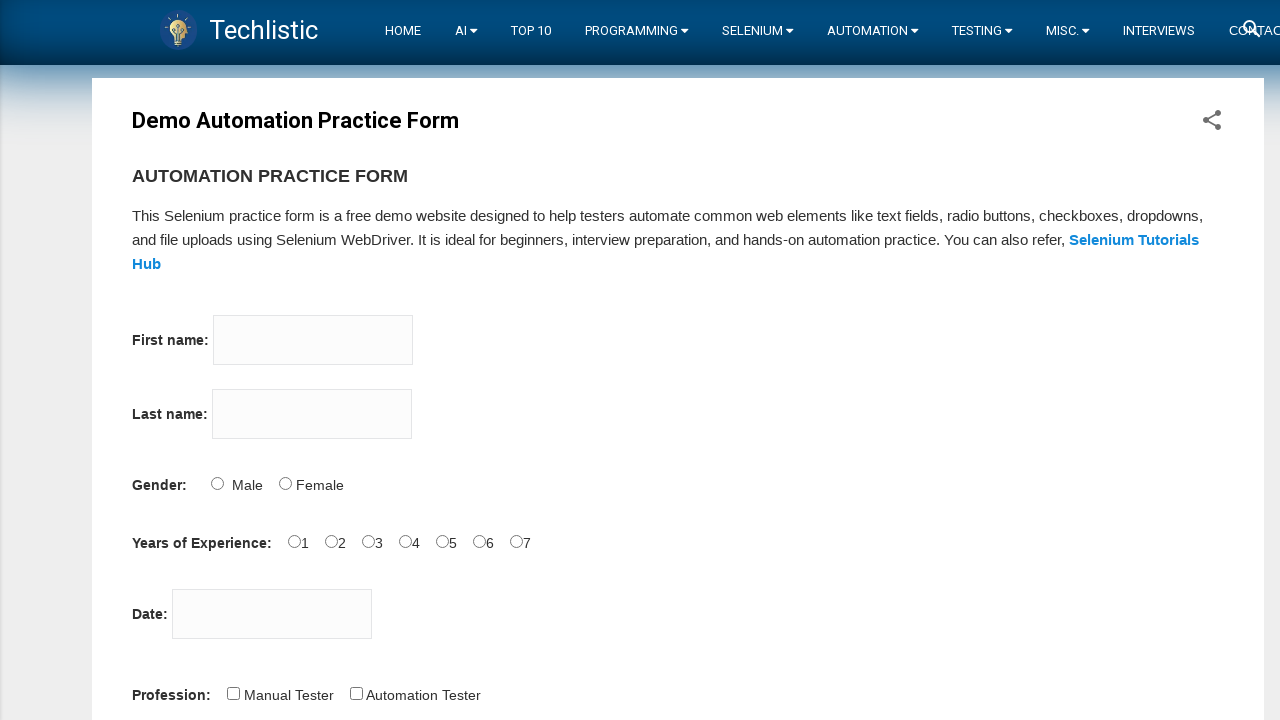

Retrieved checkbox value: Manual Tester
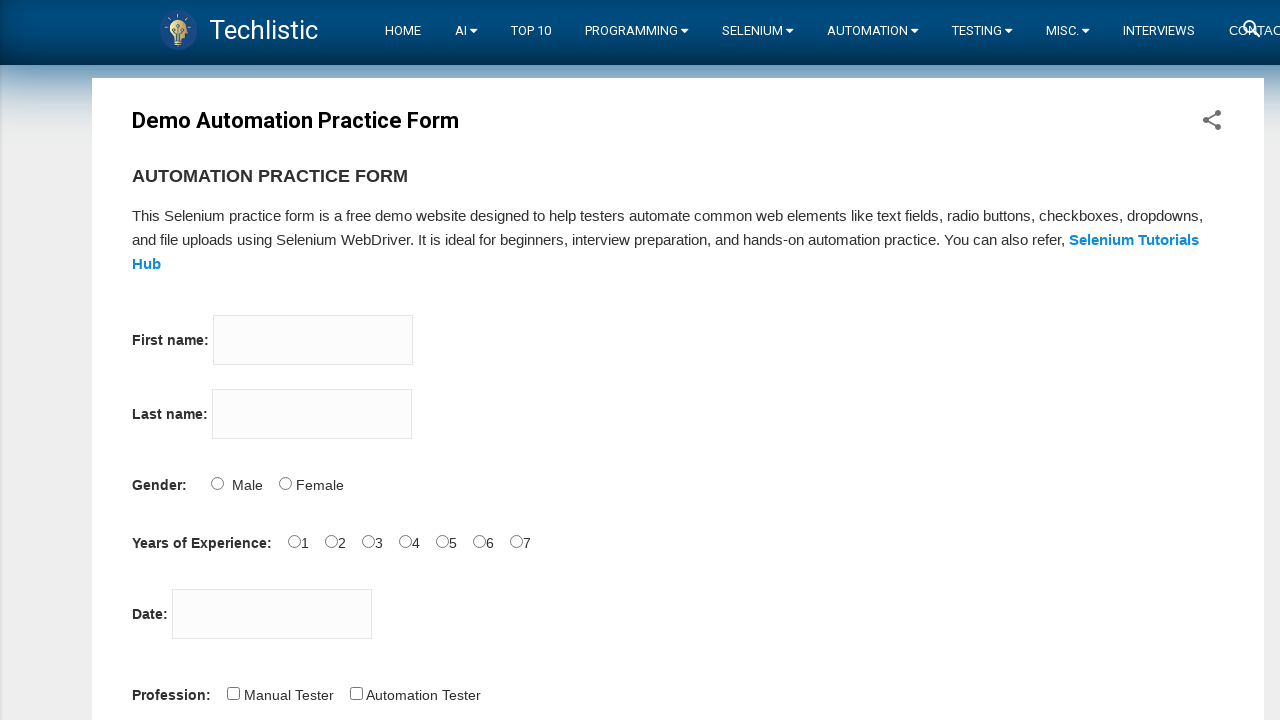

Clicked checkbox for 'Manual Tester' at (233, 693) on input[name='profession'] >> nth=0
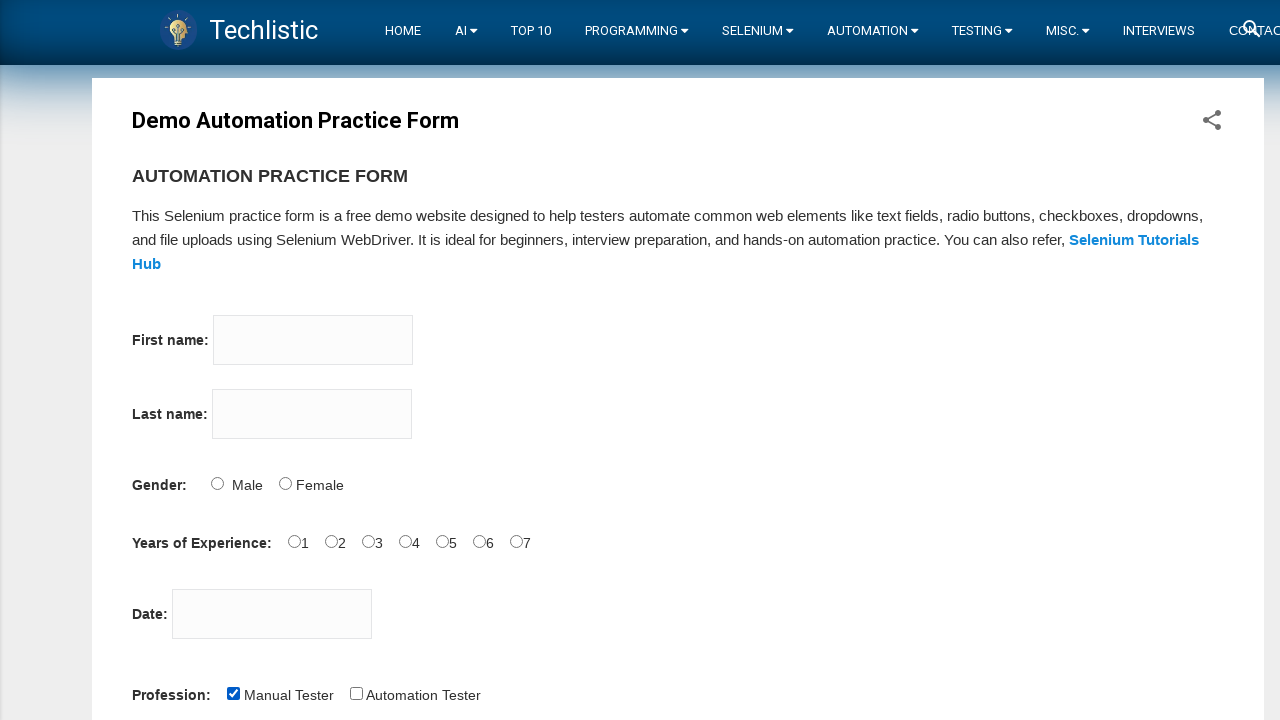

Toggled 'Manual Tester' checkbox (second click) at (233, 693) on input[name='profession'] >> nth=0
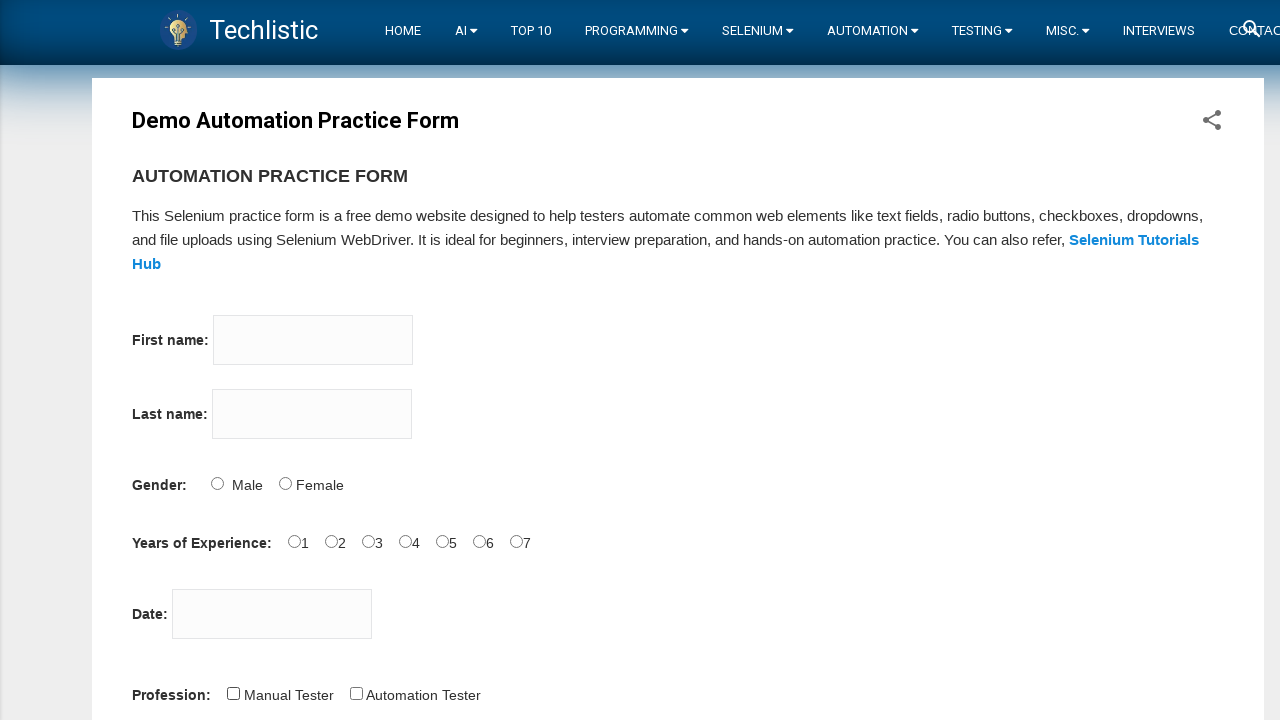

Retrieved checkbox value: Automation Tester
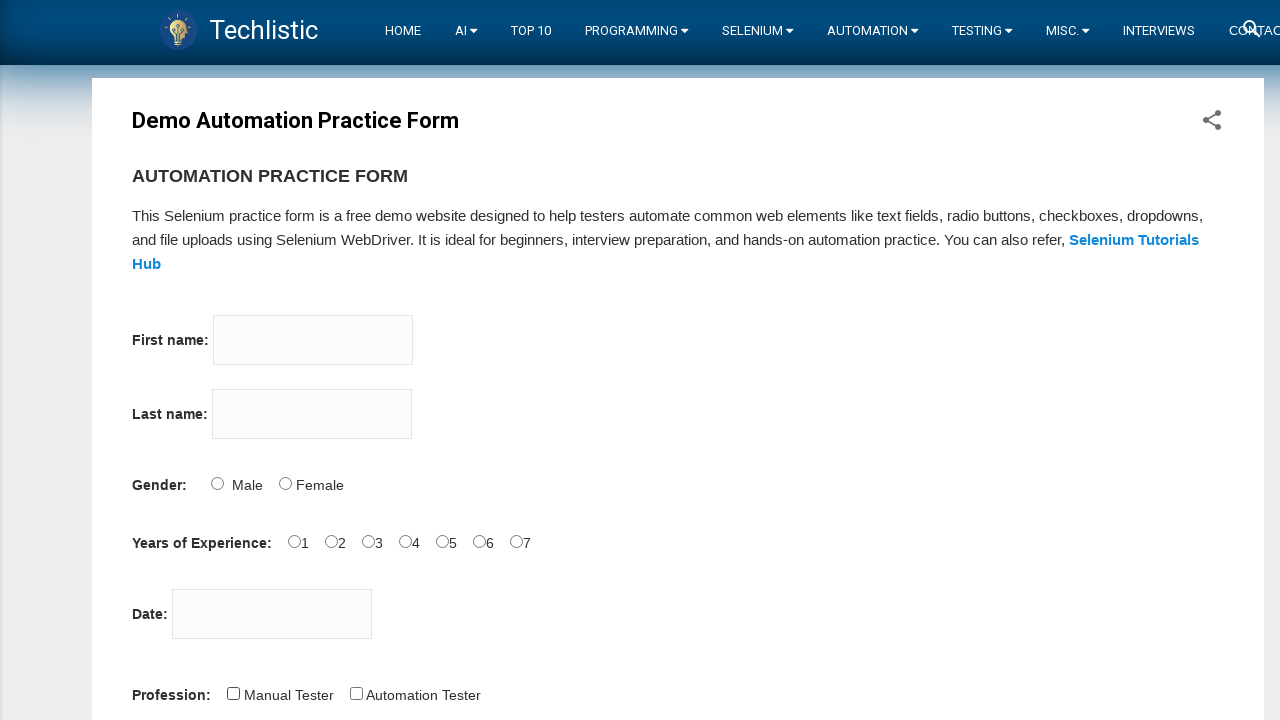

Clicked checkbox for 'Automation Tester' at (356, 693) on input[name='profession'] >> nth=1
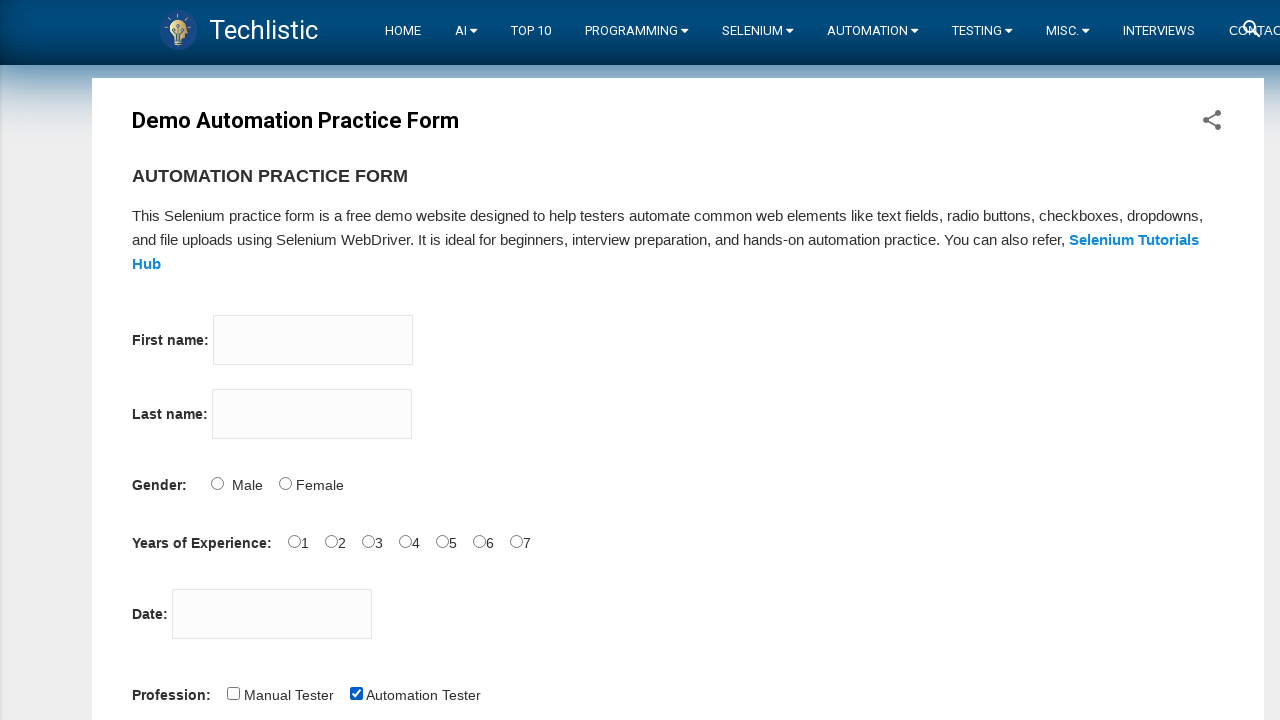

Toggled 'Automation Tester' checkbox (second click) at (356, 693) on input[name='profession'] >> nth=1
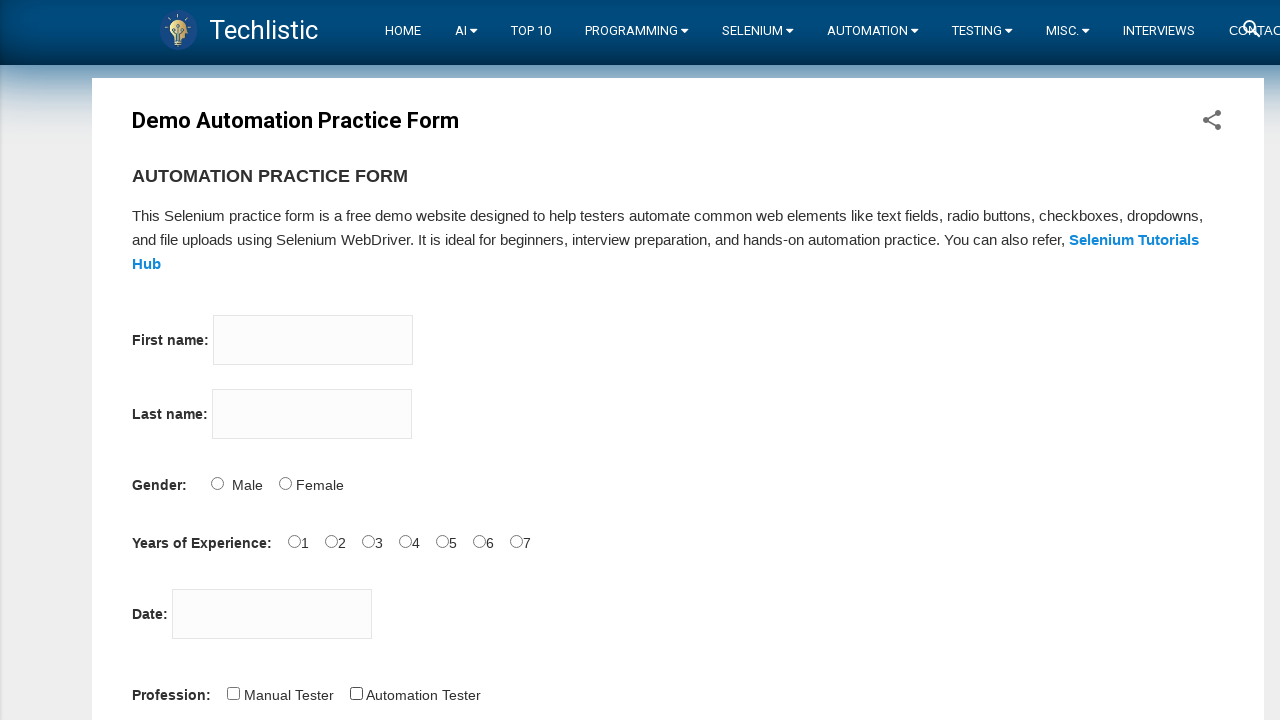

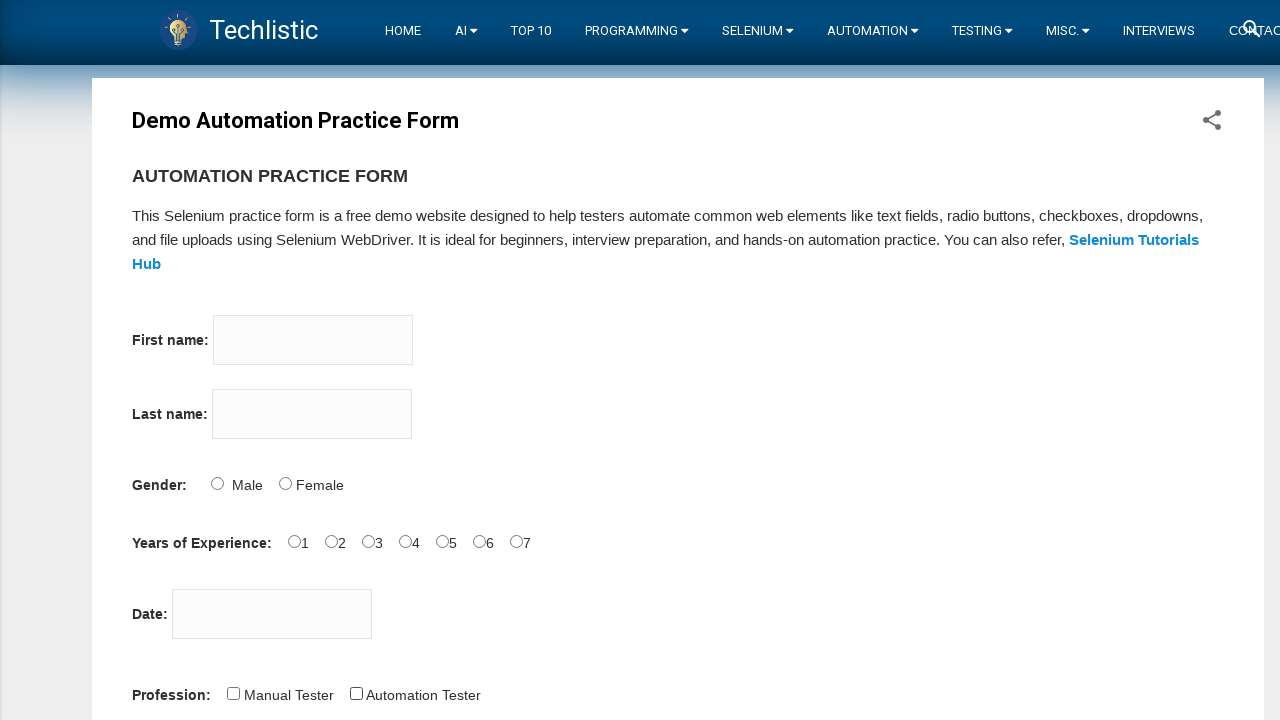